Tests explicit wait functionality by clicking a Simple Alert button, waiting for the alert to appear, and then accepting it

Starting URL: https://letcode.in/waits

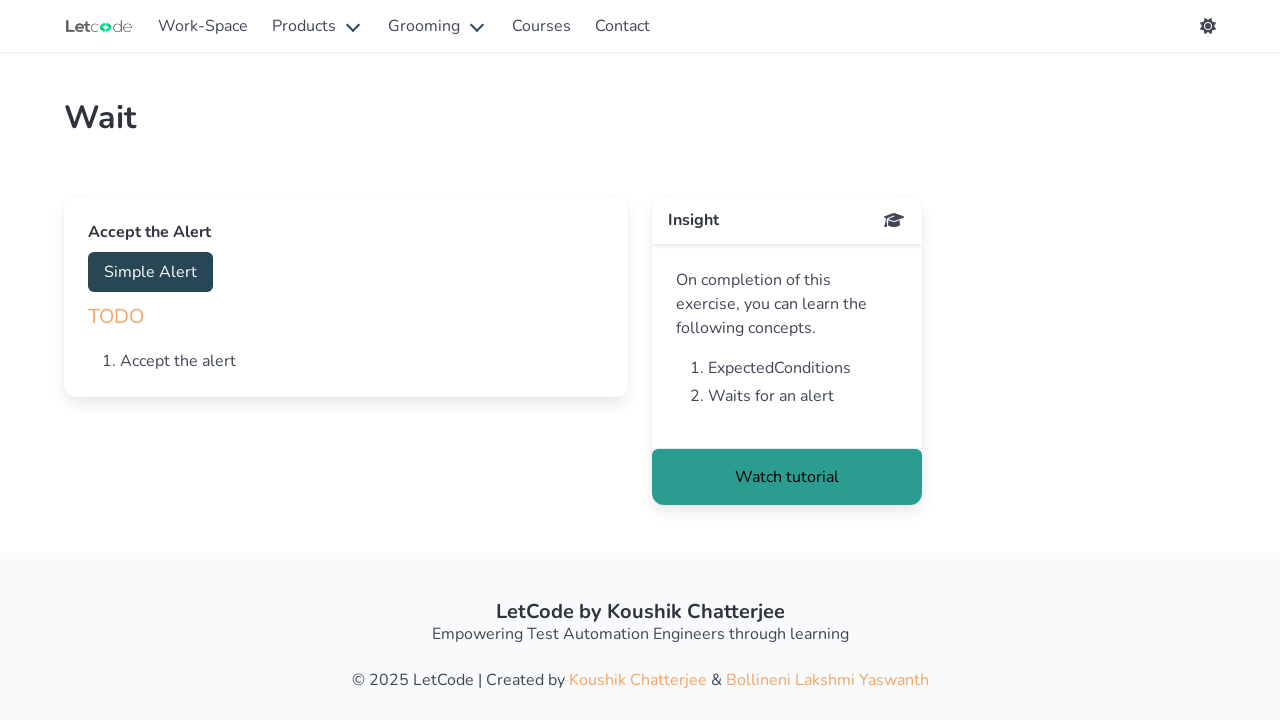

Set up dialog handler to automatically accept alerts
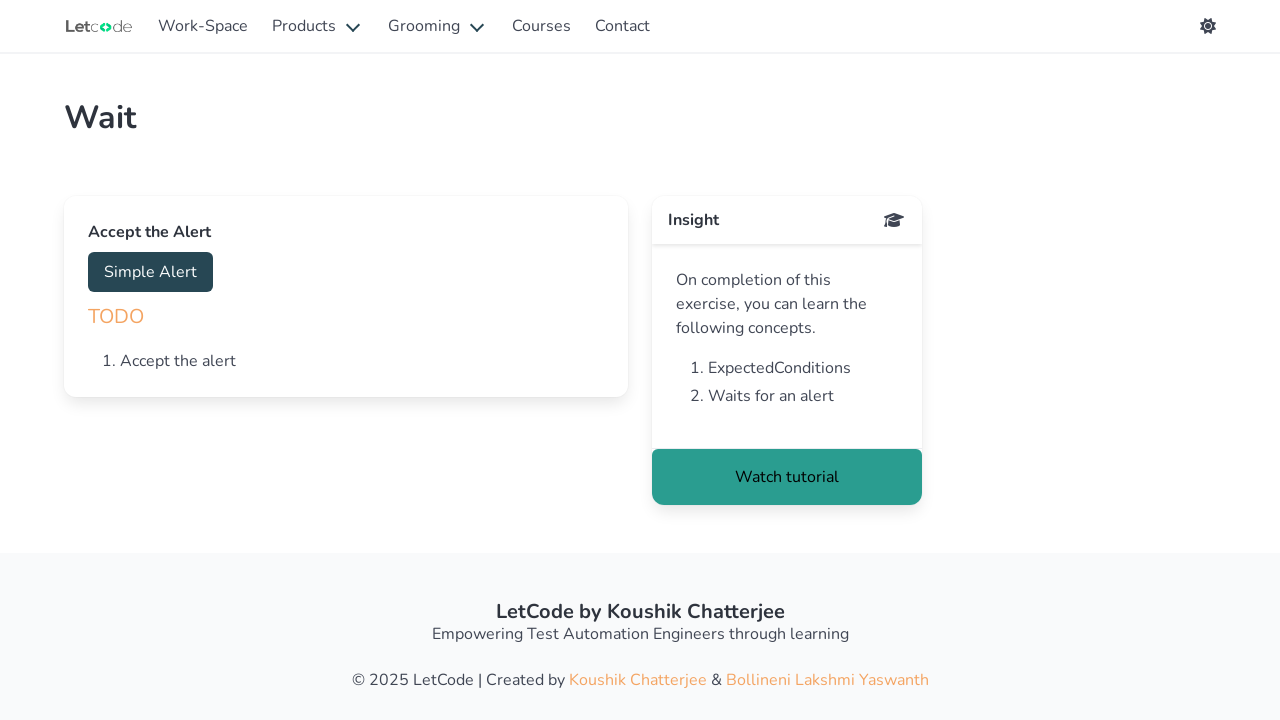

Clicked the Simple Alert button at (150, 272) on xpath=//button[.='Simple Alert']
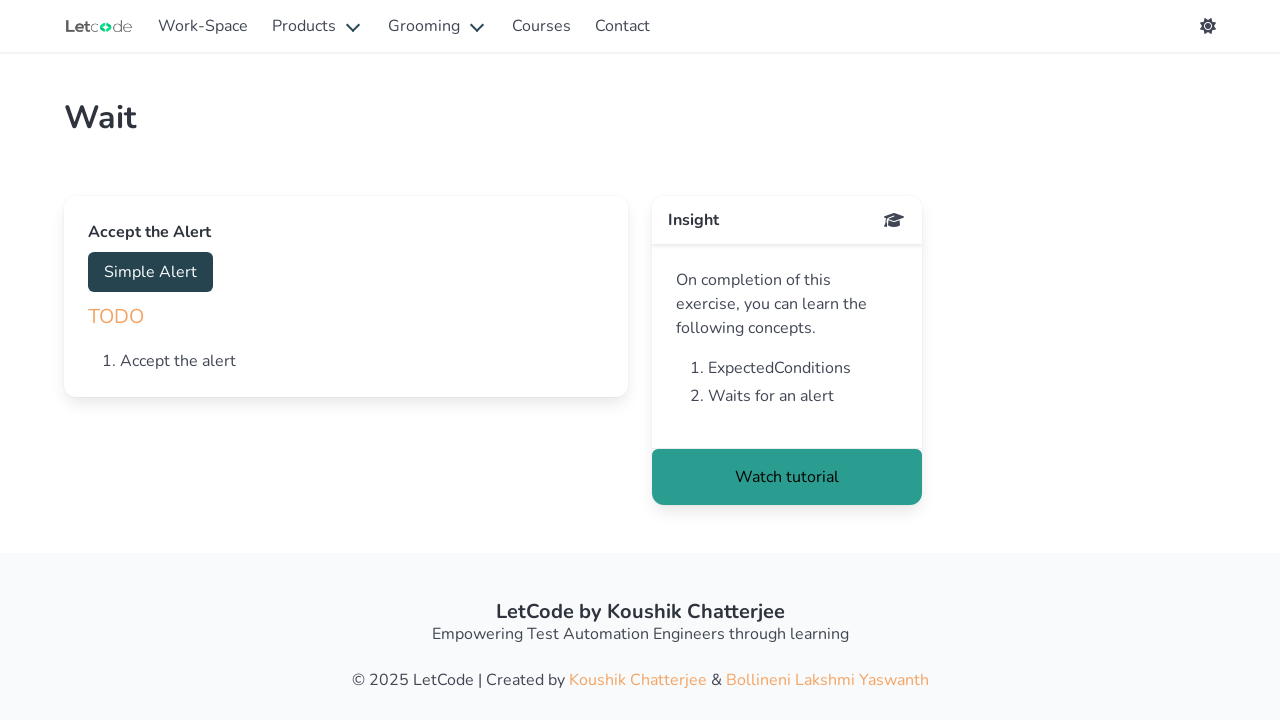

Waited 500ms for the alert to be handled
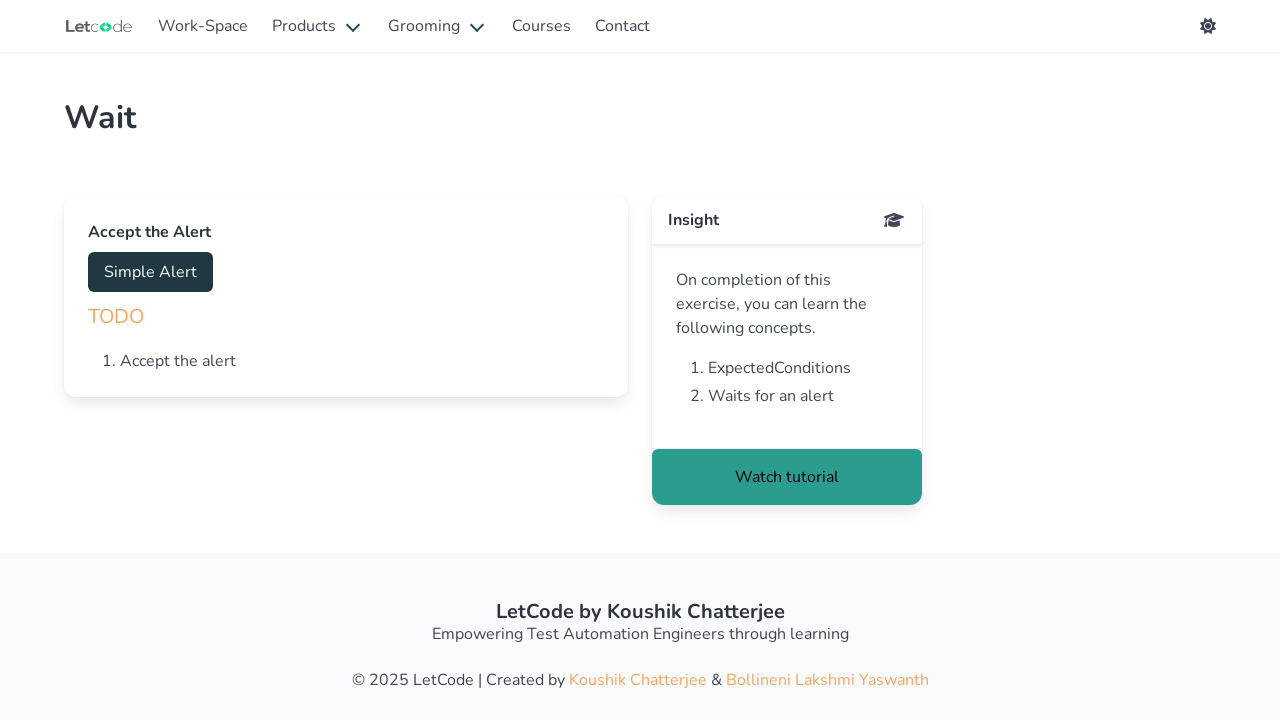

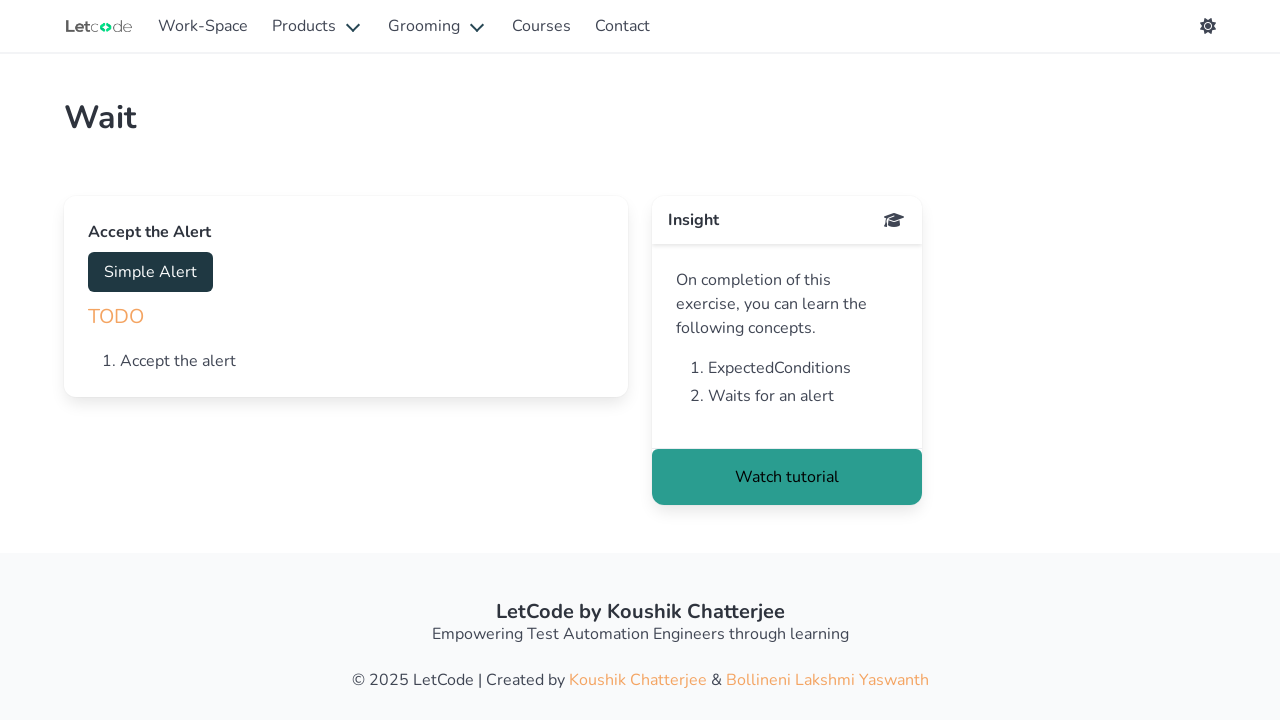